Tests right-click context menu functionality by right-clicking on an element, waiting for the context menu to appear, and selecting the "Cut" option from the menu.

Starting URL: http://swisnl.github.io/jQuery-contextMenu/demo.html

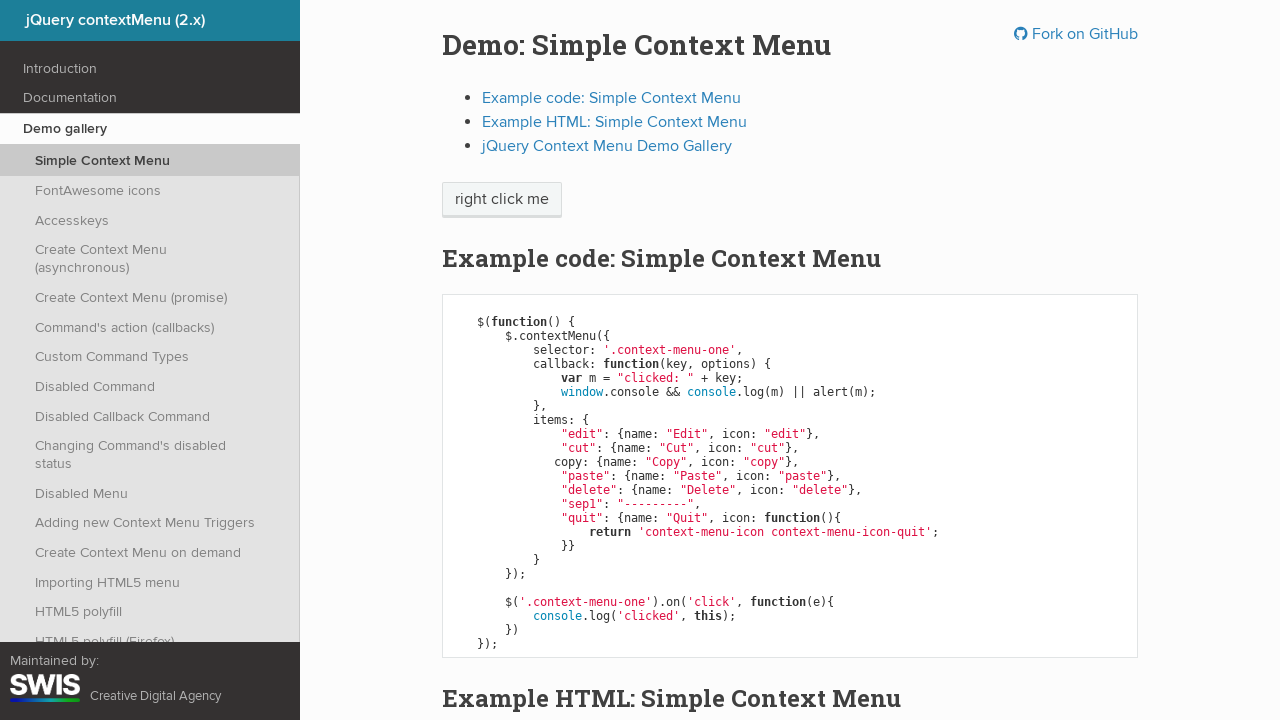

Right-clicked on context menu trigger element at (502, 200) on span.context-menu-one
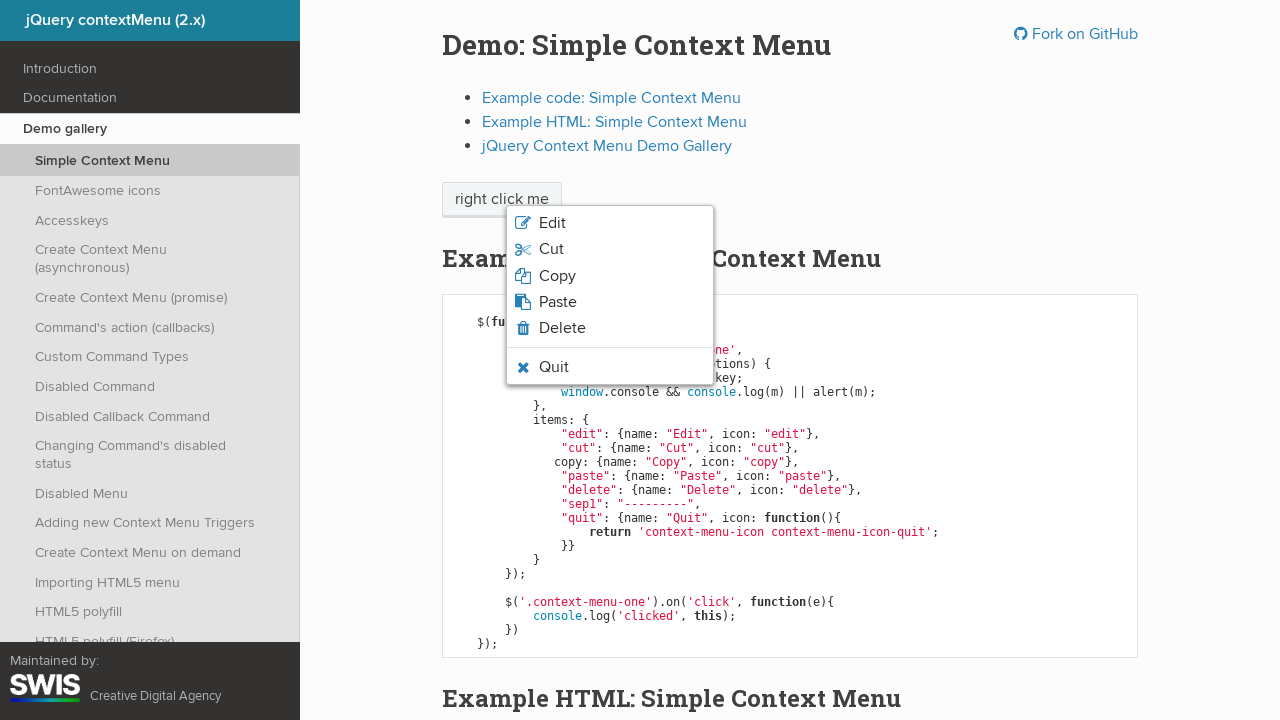

Context menu appeared
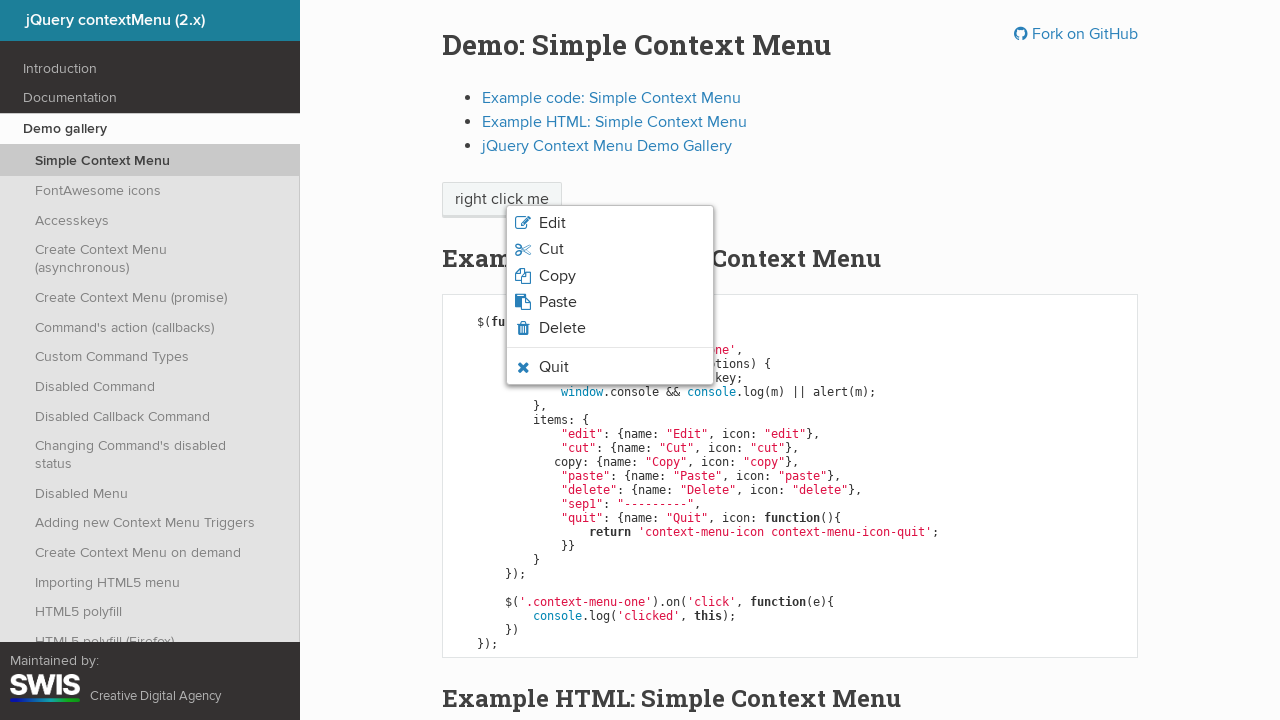

Clicked 'Cut' option from context menu at (551, 249) on xpath=//ul[contains(@class,'context-menu-list')]/li/span[text()='Cut']
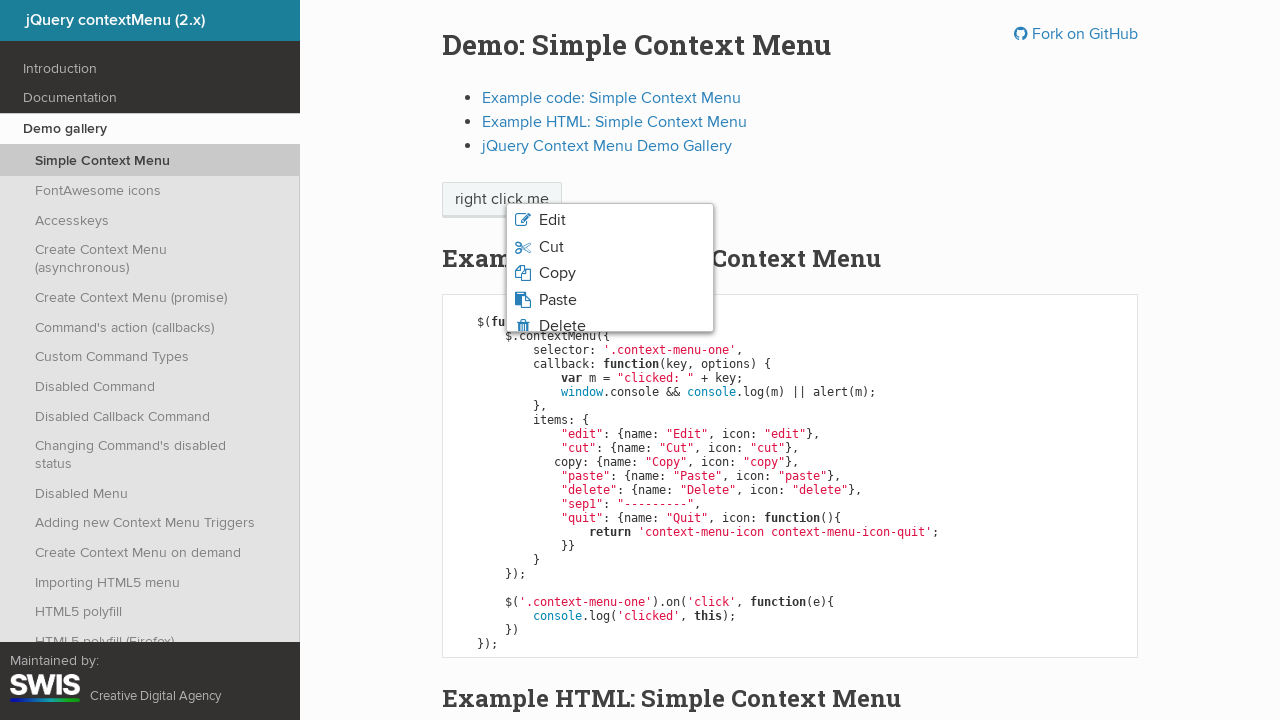

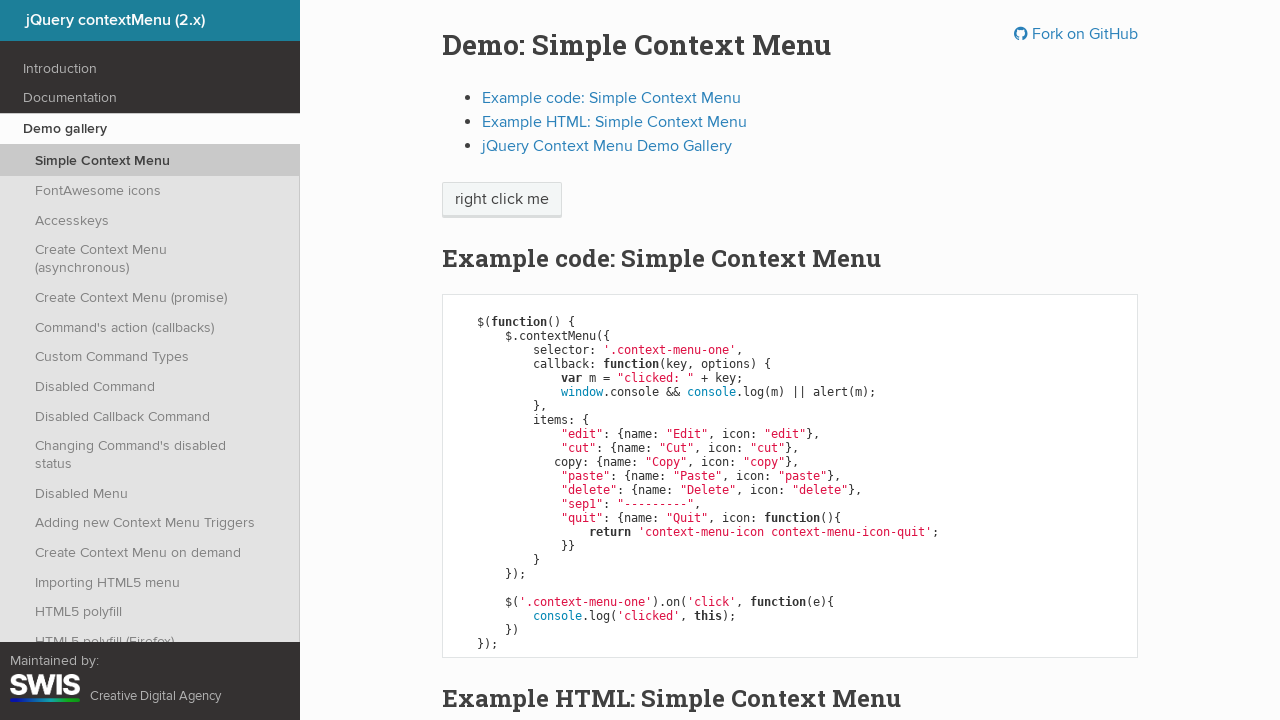